Tests the text input action by entering text, clicking the result button, and verifying the output message

Starting URL: https://kristinek.github.io/site/examples/actions

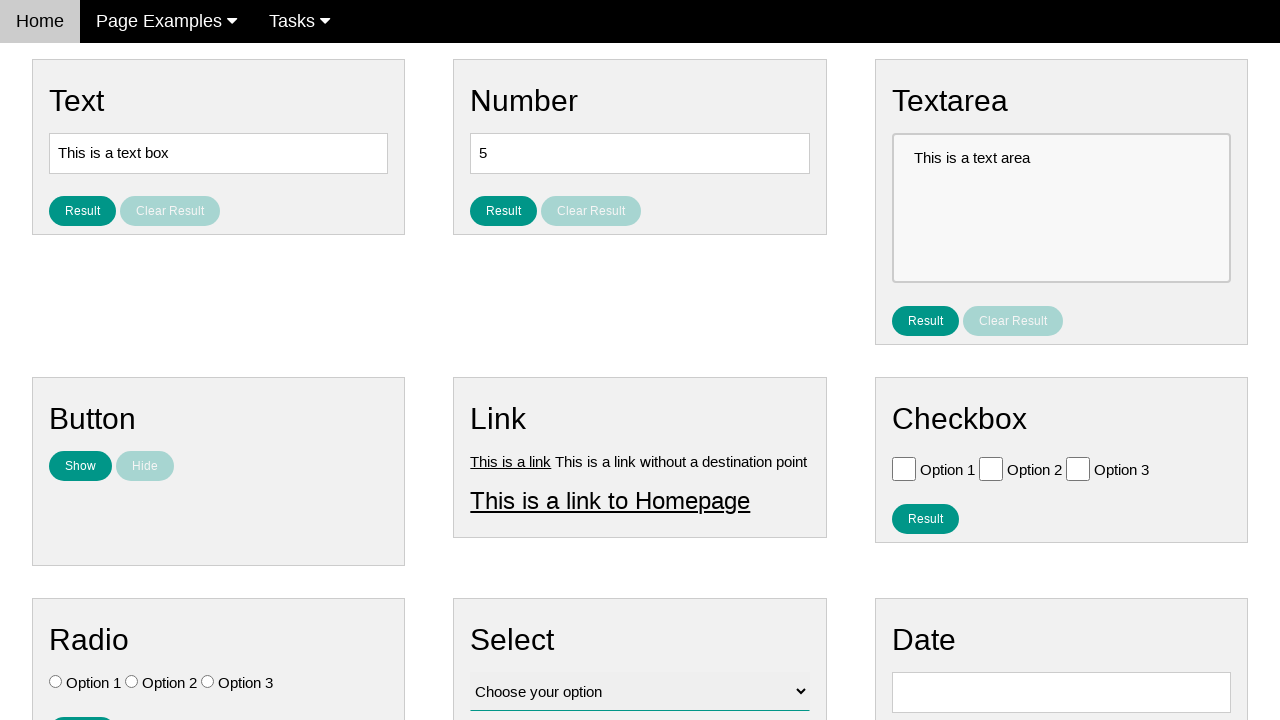

Filled text field with 'hello world' on #text
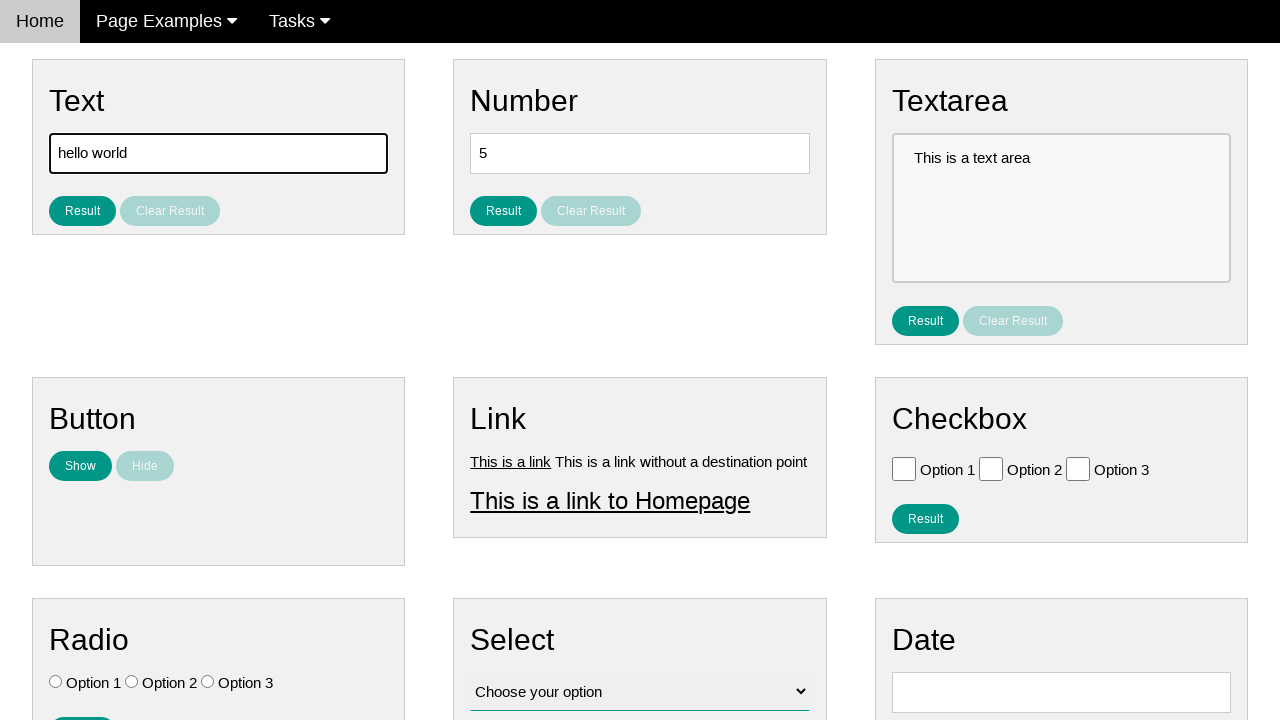

Clicked the result button to submit text at (82, 211) on #result_button_text
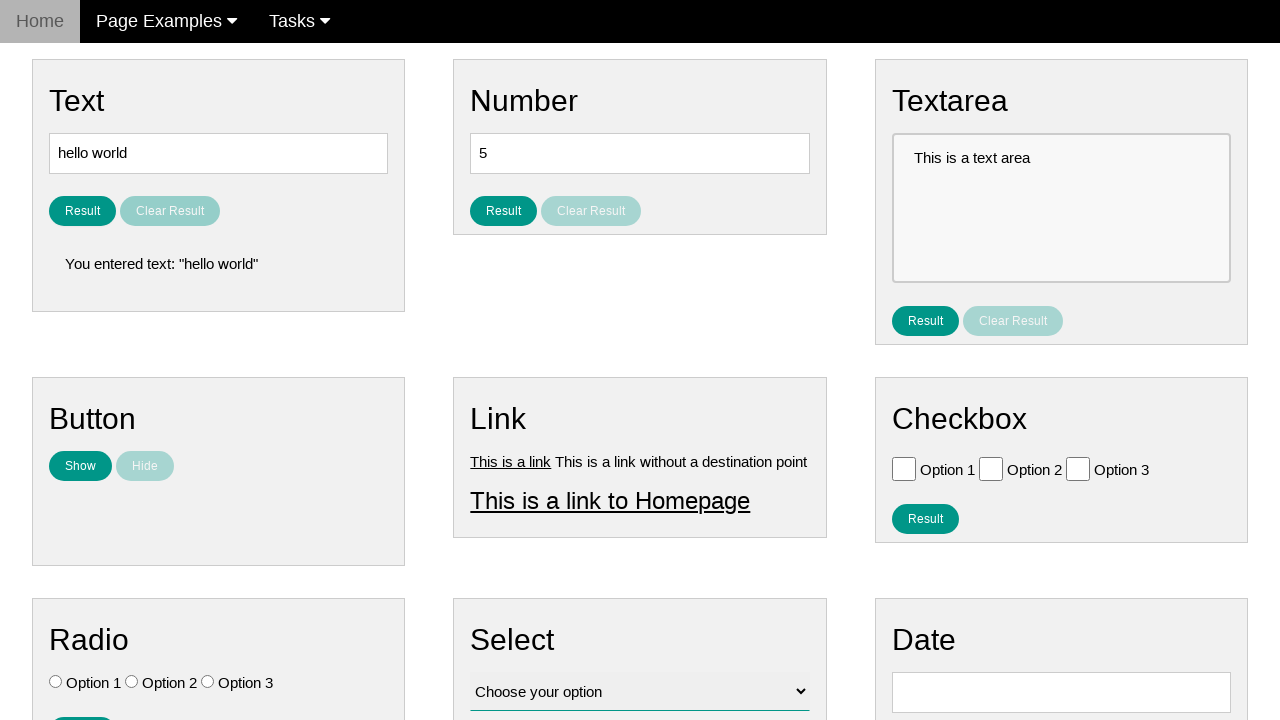

Located result text element
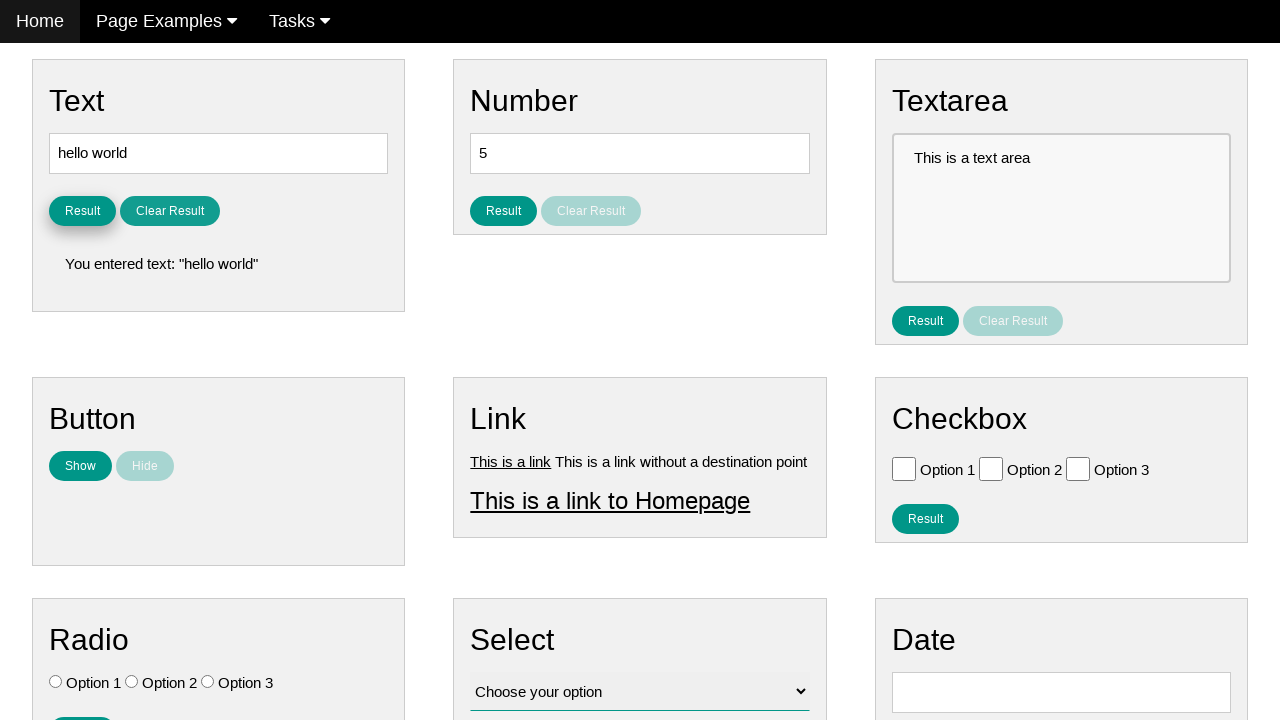

Verified output message contains 'You entered text:'
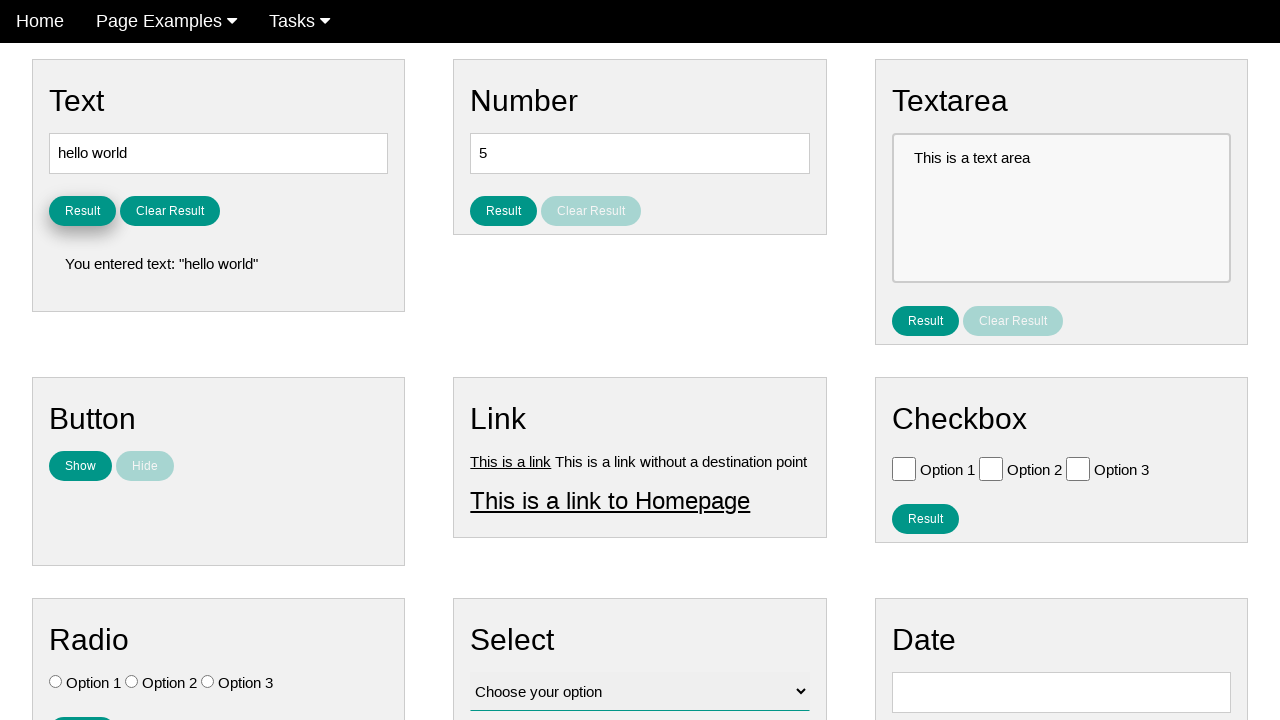

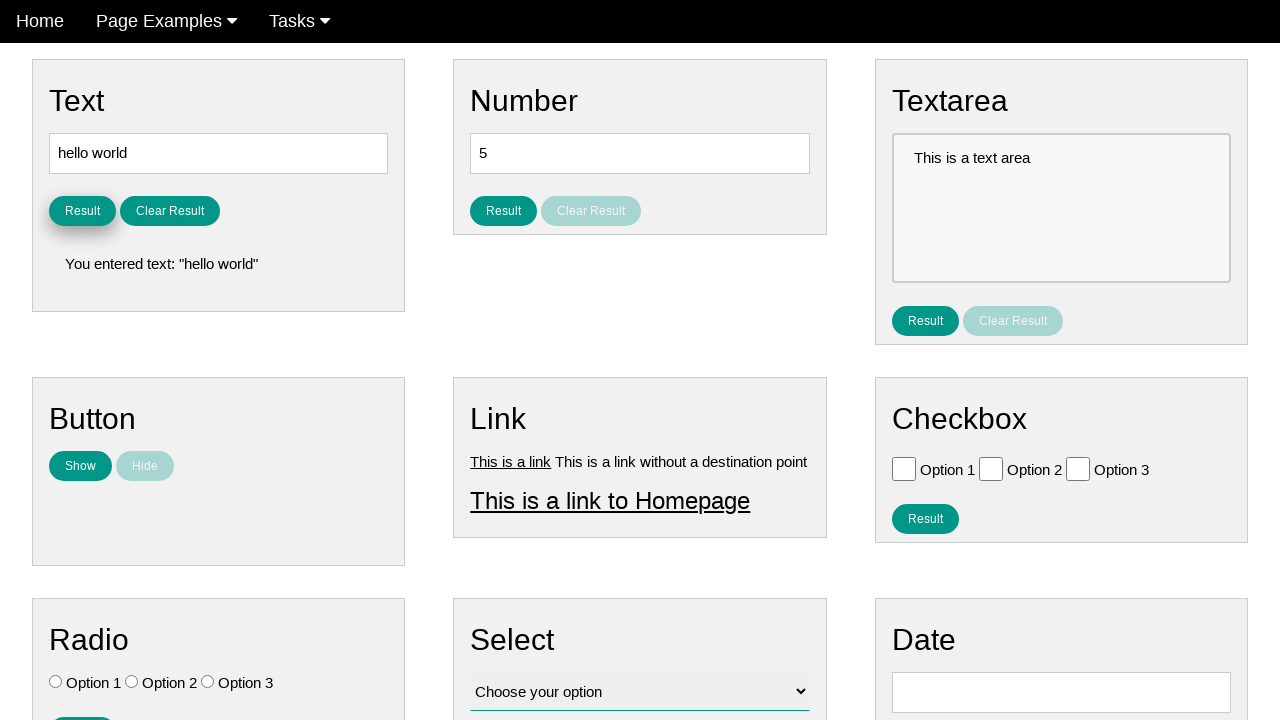